Verifies that the Zero Bank brand link text and href attribute are correct on the login page

Starting URL: http://zero.webappsecurity.com/login.html

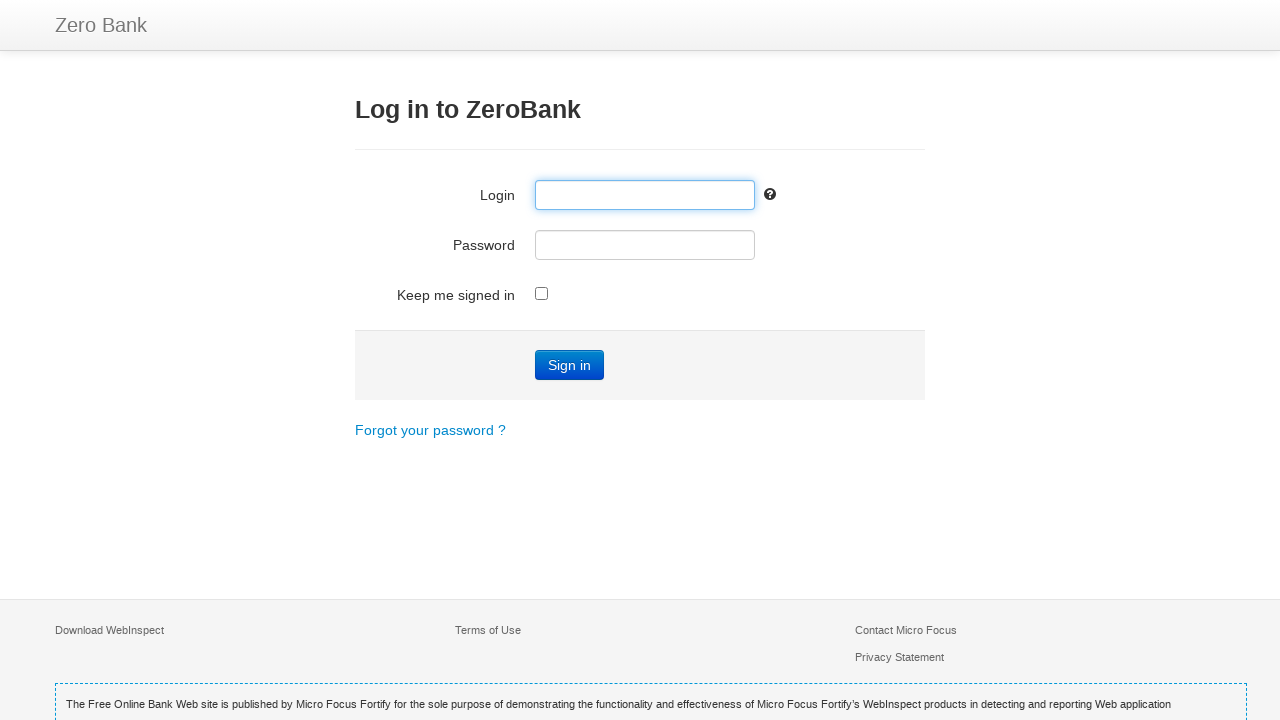

Navigated to Zero Bank login page
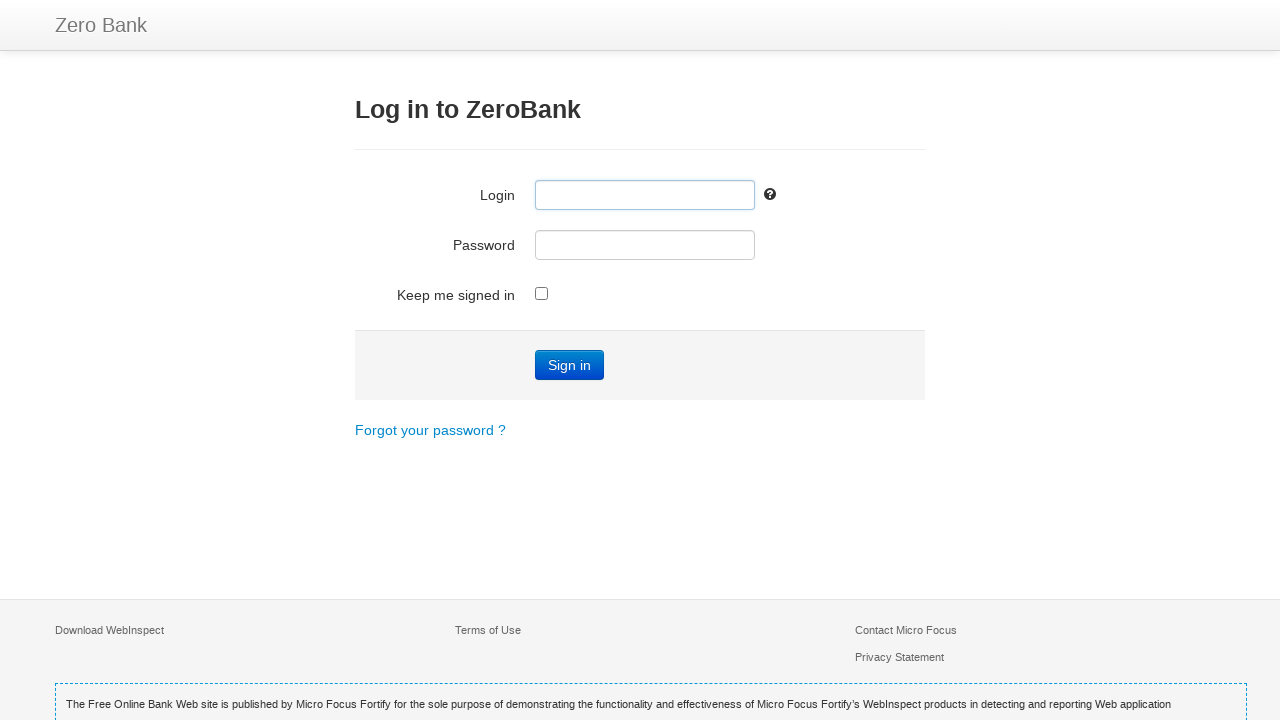

Located Zero Bank brand link element
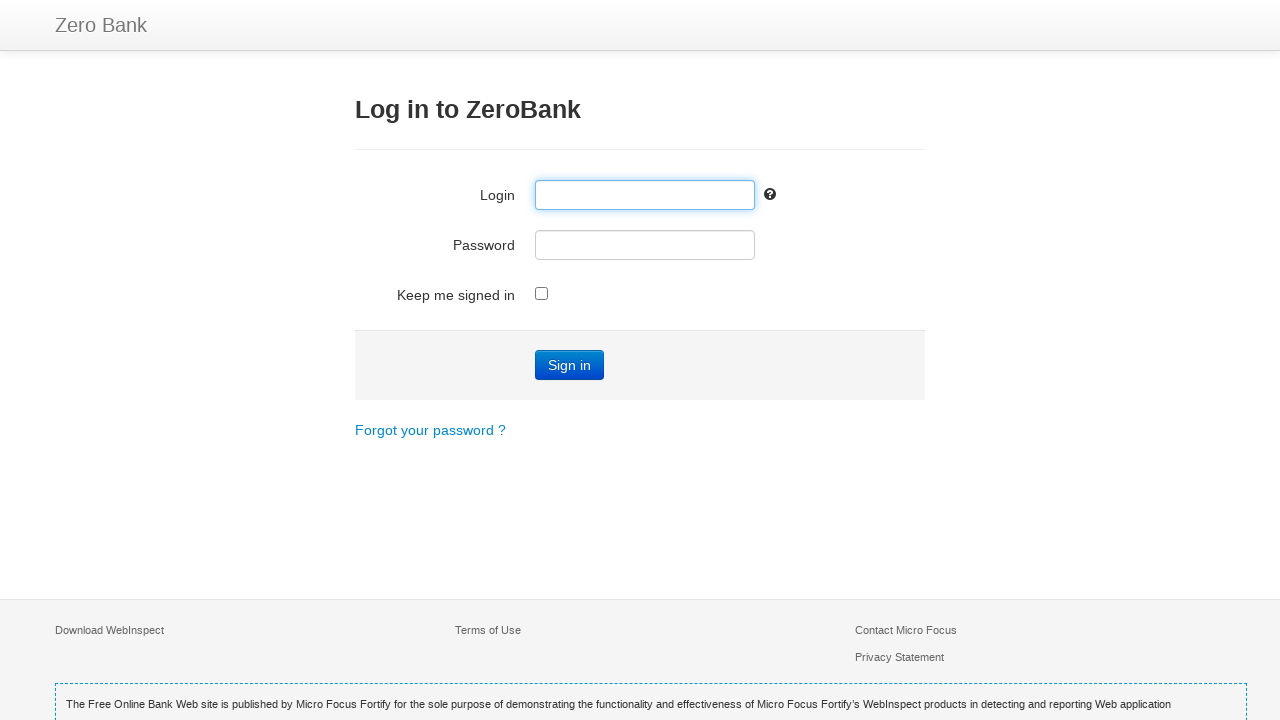

Retrieved brand link text: 'Zero Bank'
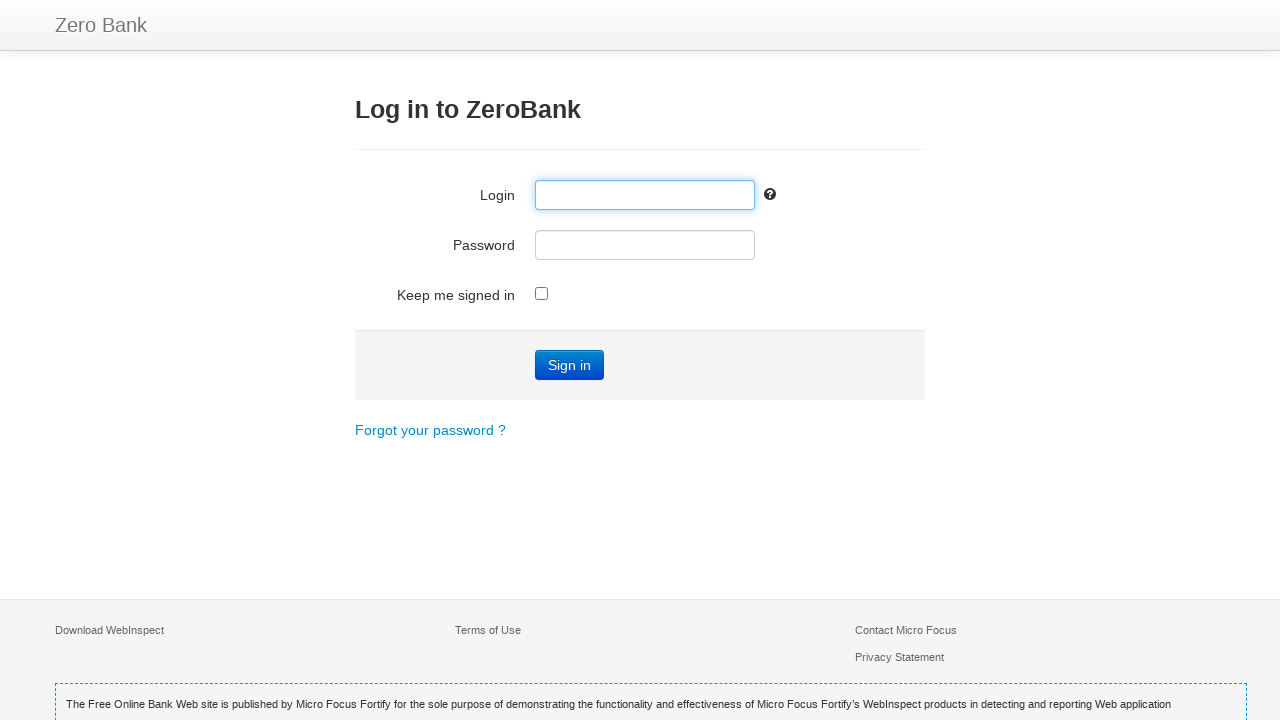

Verified brand link text is 'Zero Bank'
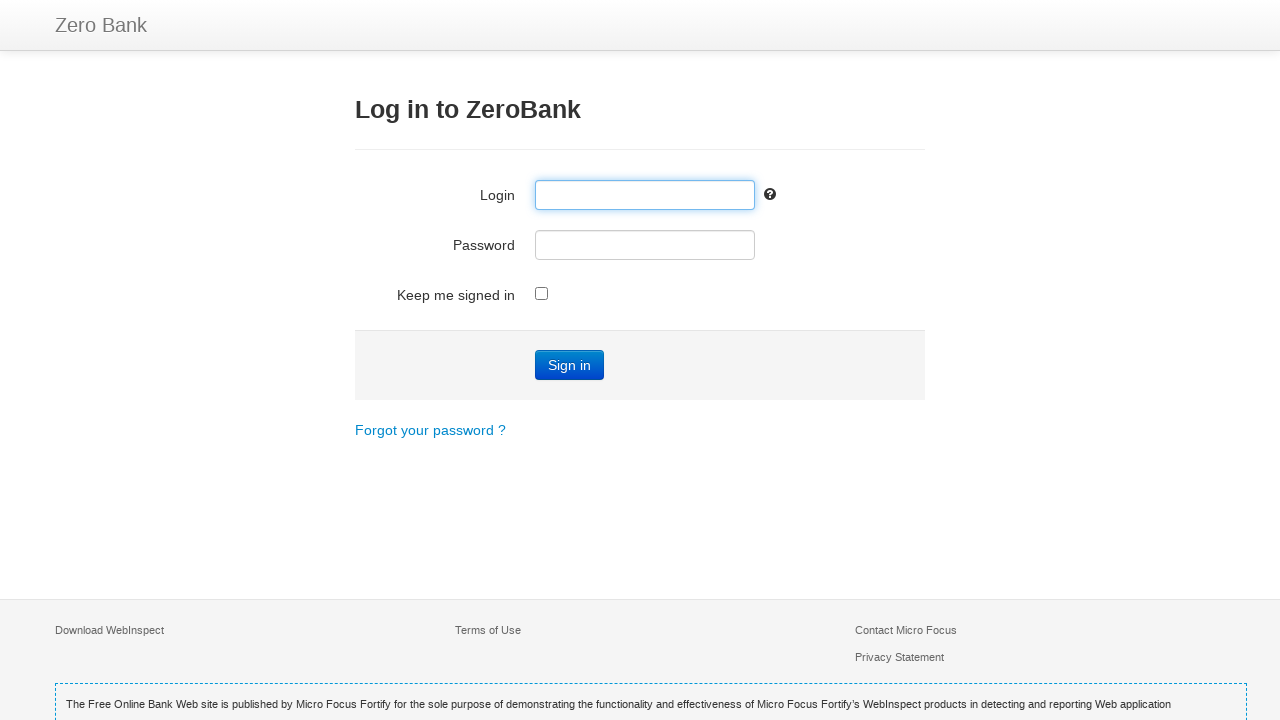

Retrieved brand link href attribute: '/index.html'
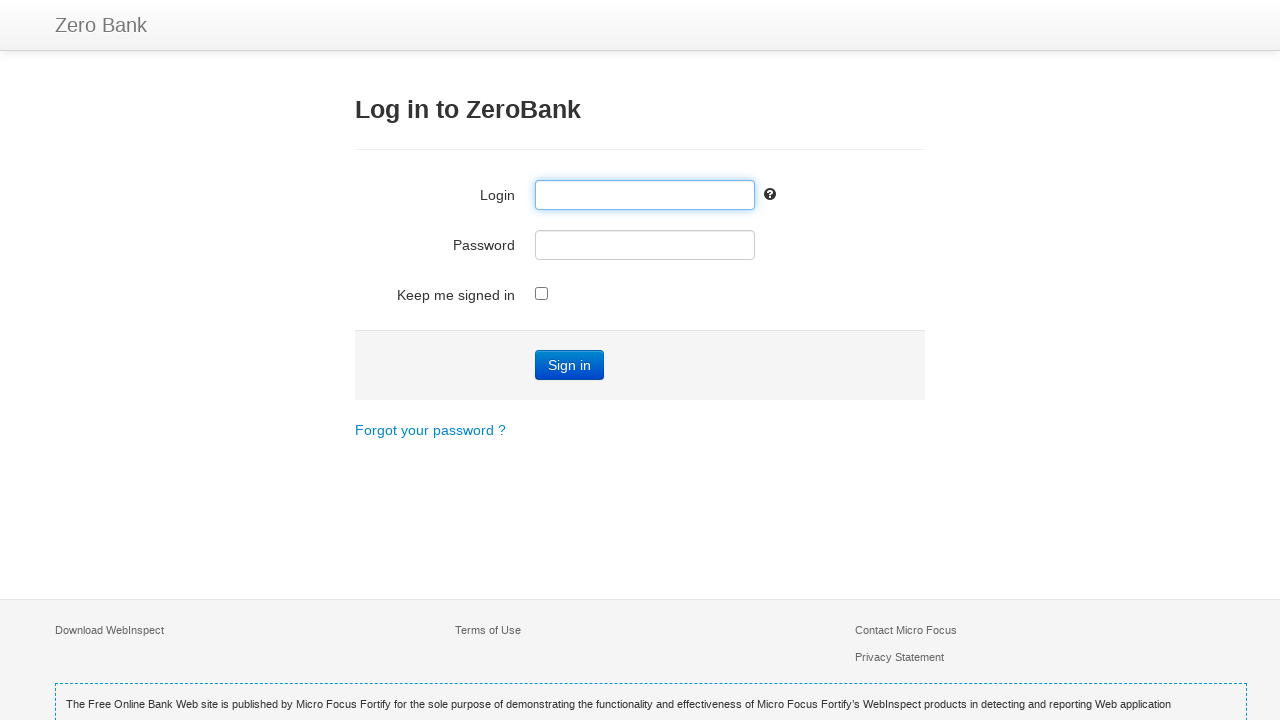

Verified brand link href contains 'index.html'
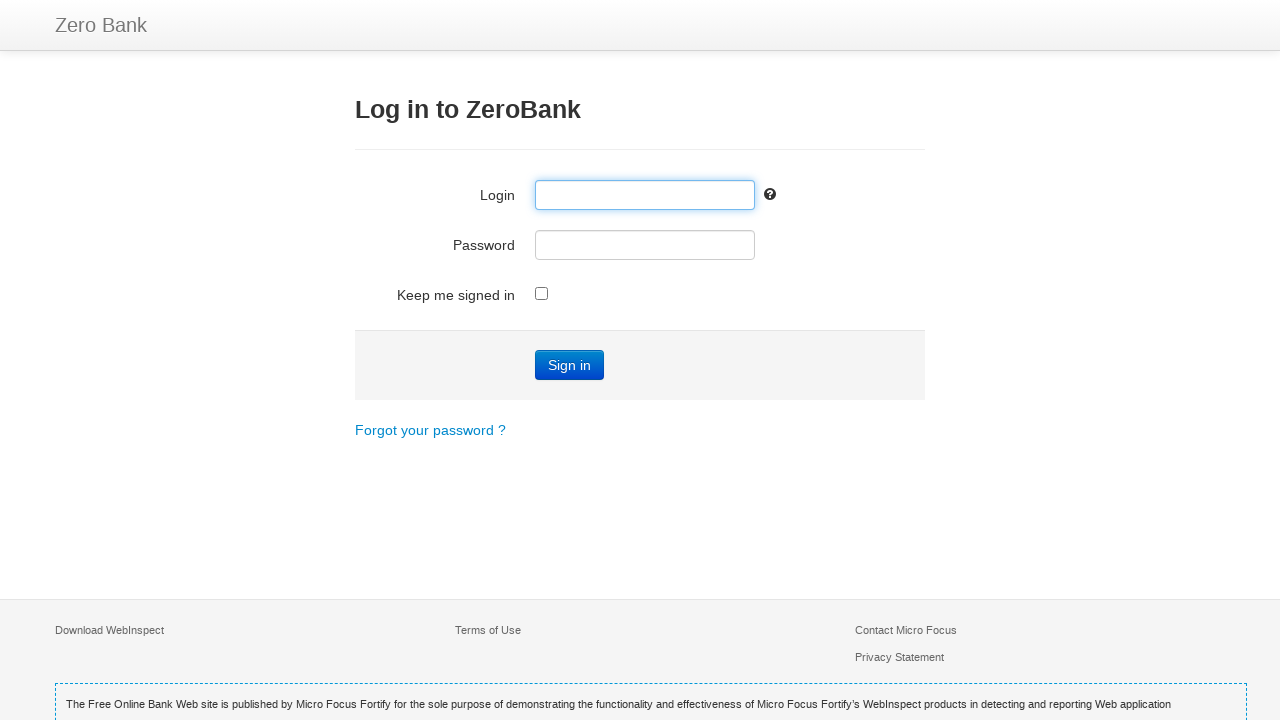

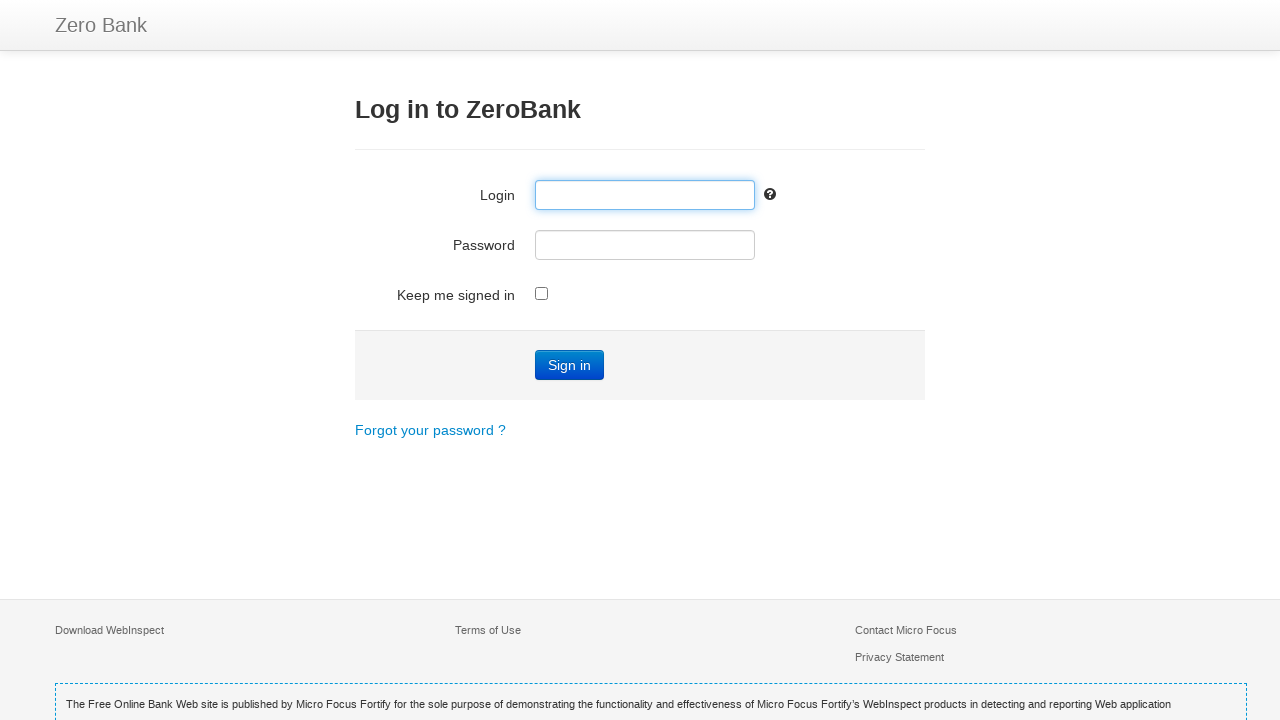